Tests dropdown selection functionality by selecting options using different methods (index, value, visible text) and verifying the dropdown contains the expected number of options

Starting URL: https://the-internet.herokuapp.com/dropdown

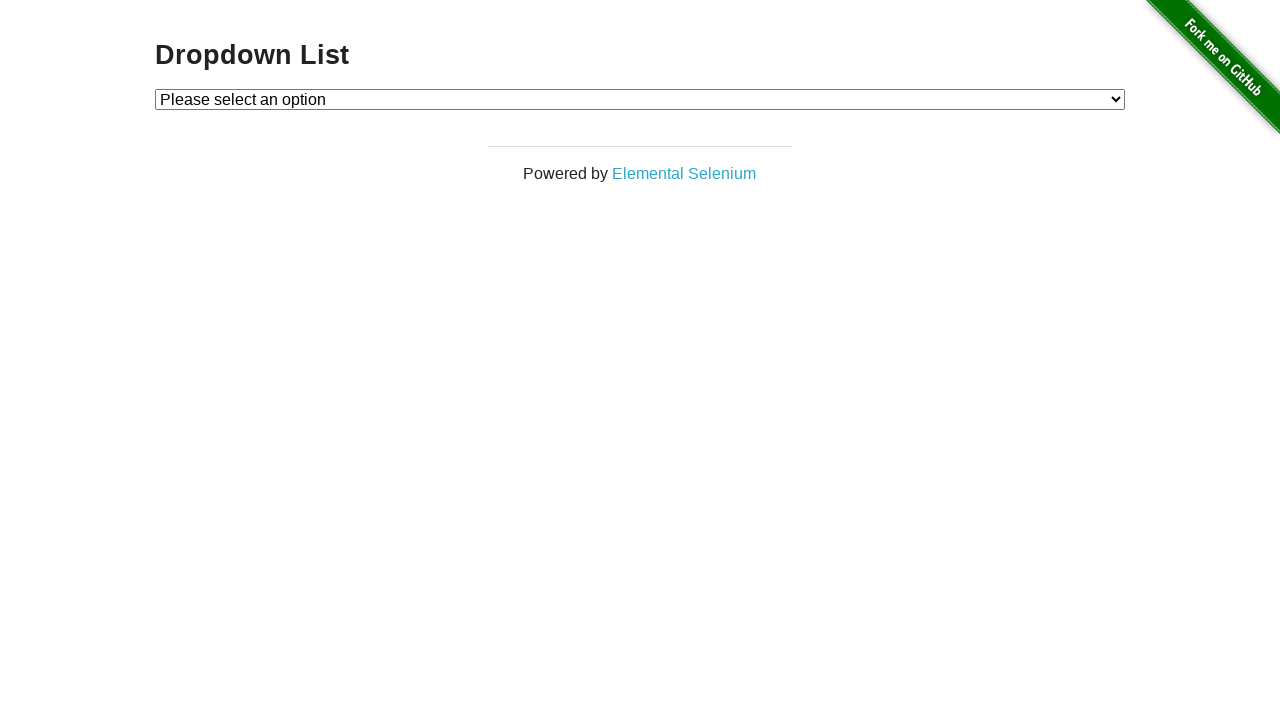

Located the dropdown element with id 'dropdown'
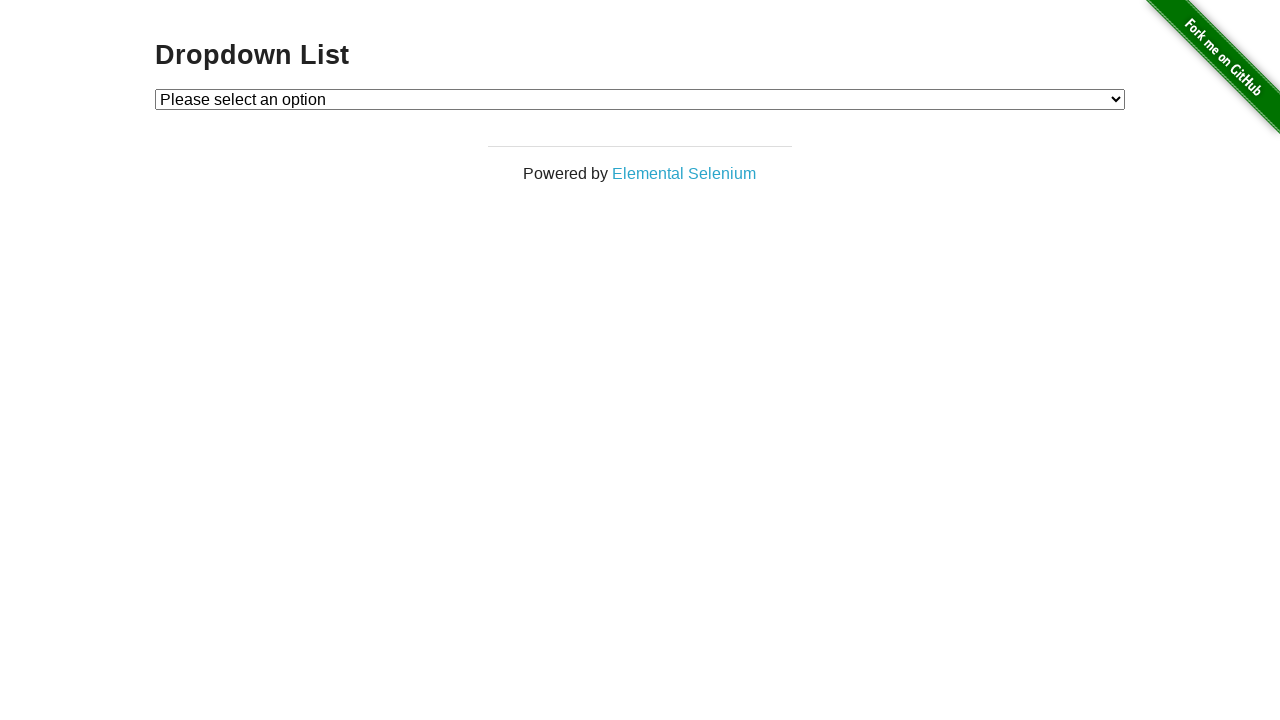

Selected Option 1 by index (index=1) on select#dropdown
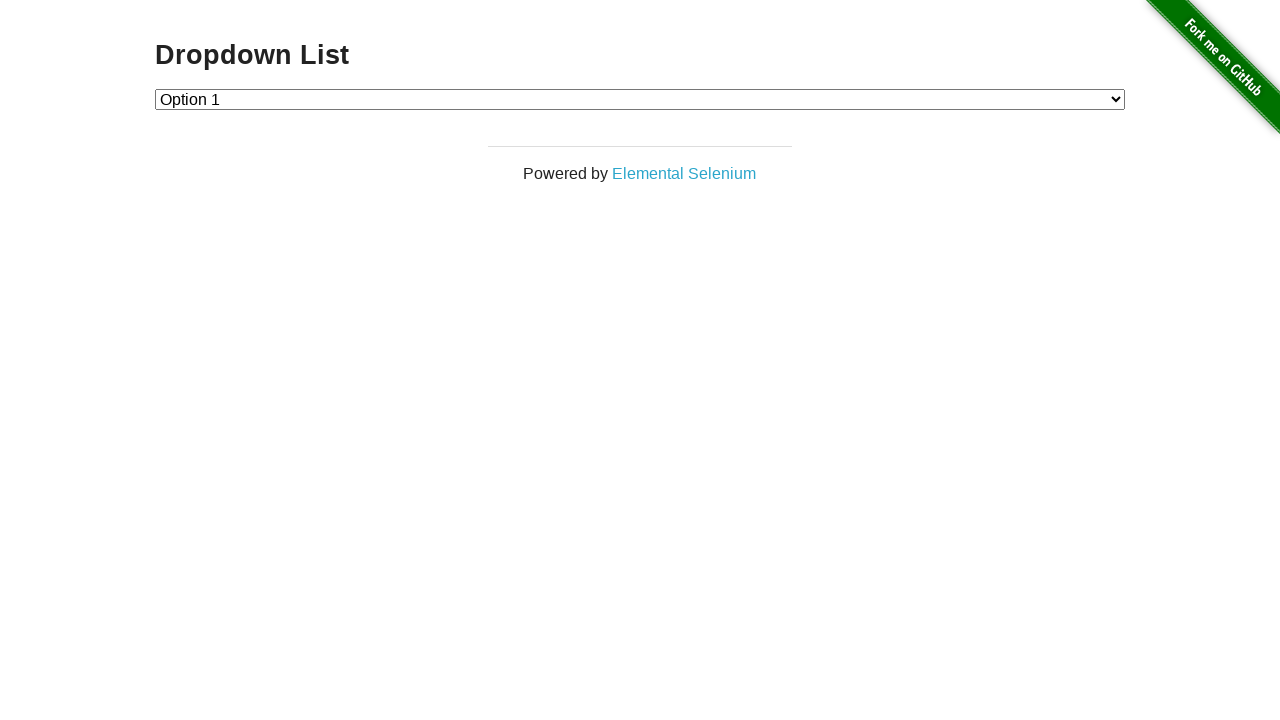

Selected Option 2 by value (value='2') on select#dropdown
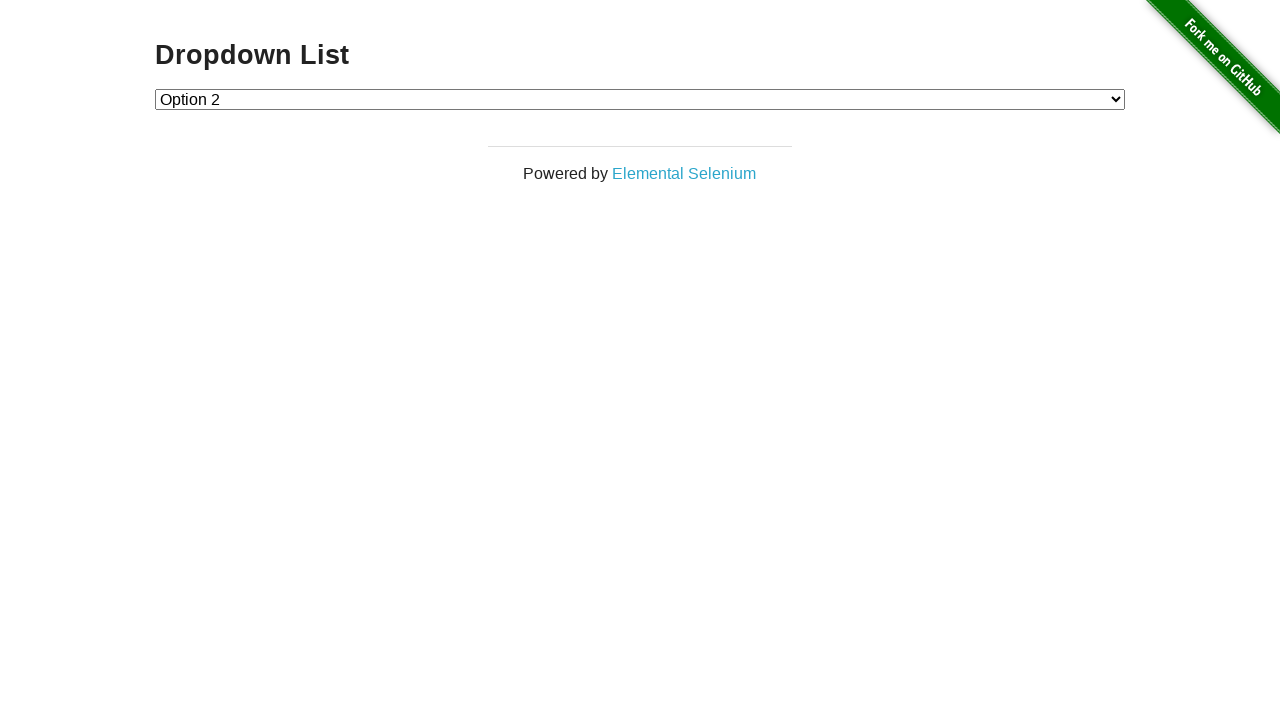

Selected Option 1 by visible text (label='Option 1') on select#dropdown
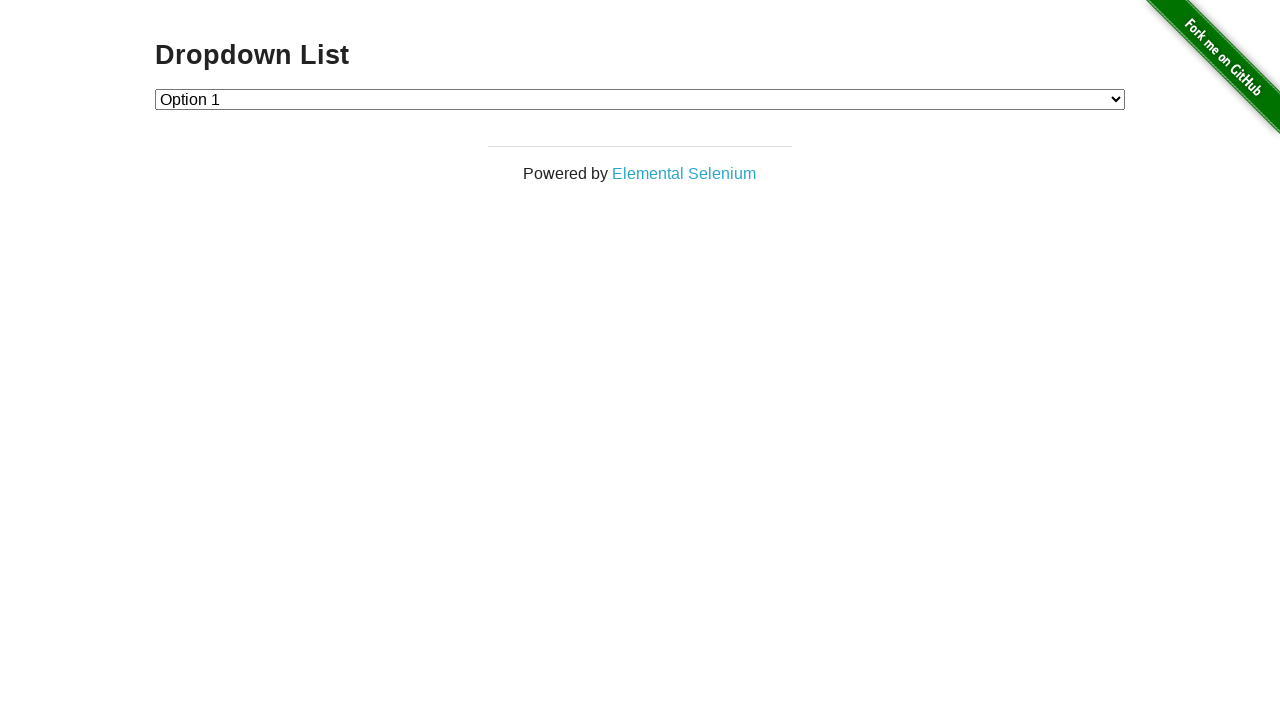

Retrieved all option elements from dropdown
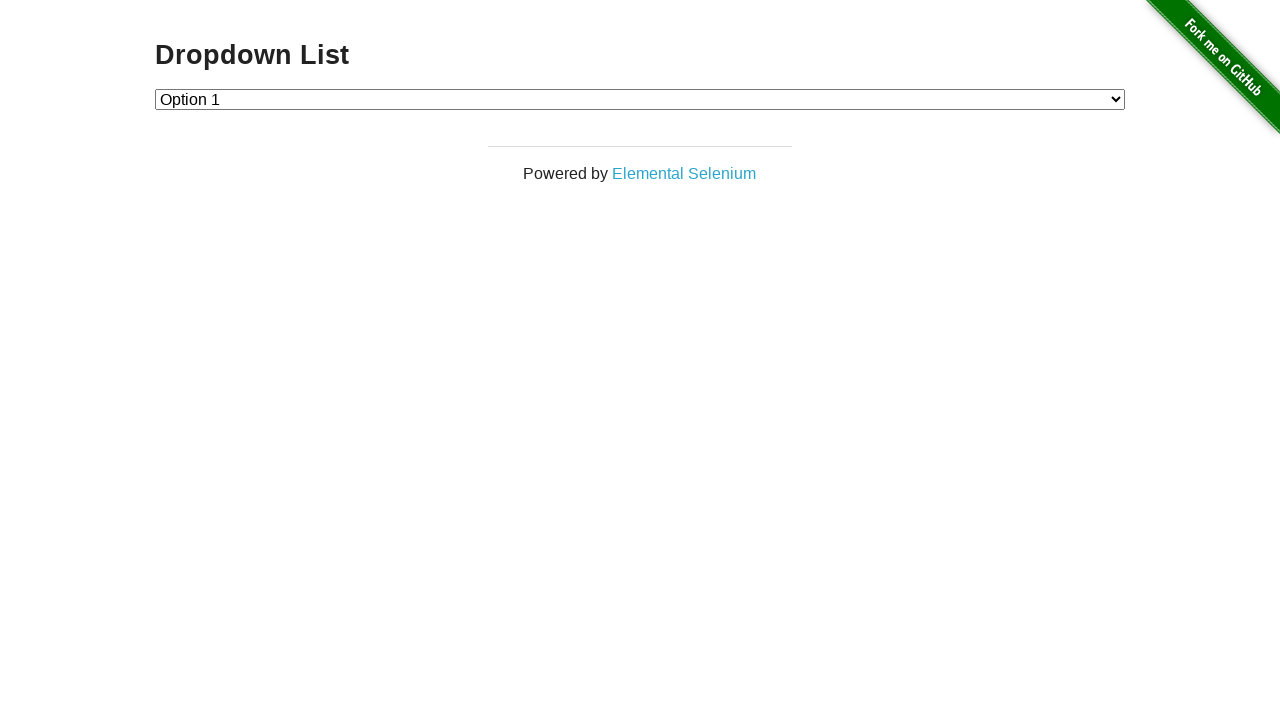

Verified dropdown contains exactly 3 options
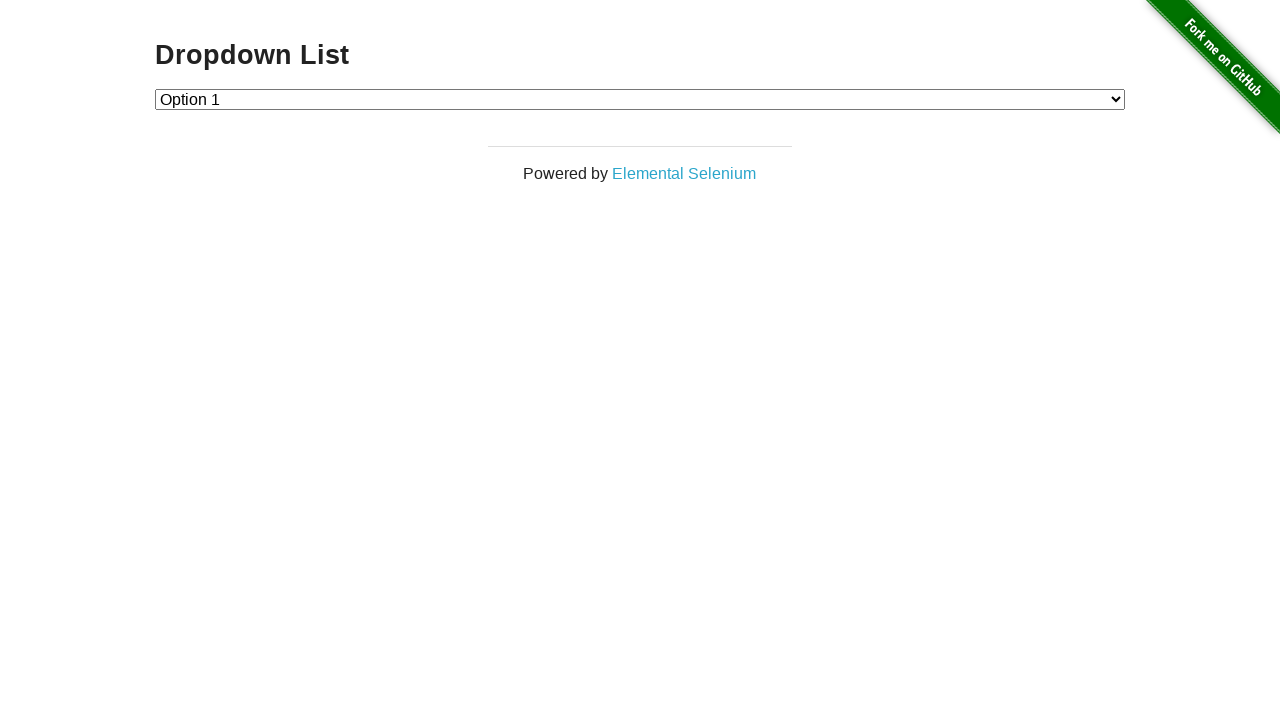

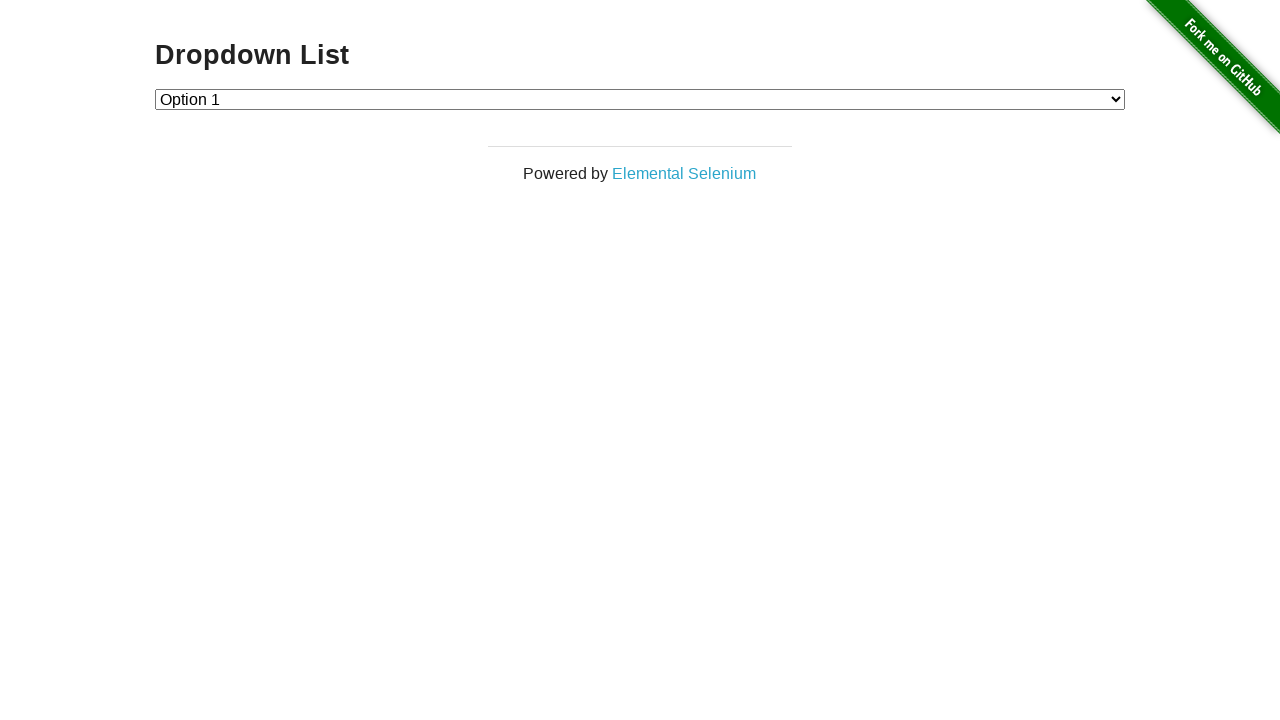